Tests registration form validation by entering mismatched password confirmation and verifying the error message appears

Starting URL: https://alada.vn/tai-khoan/dang-ky.html

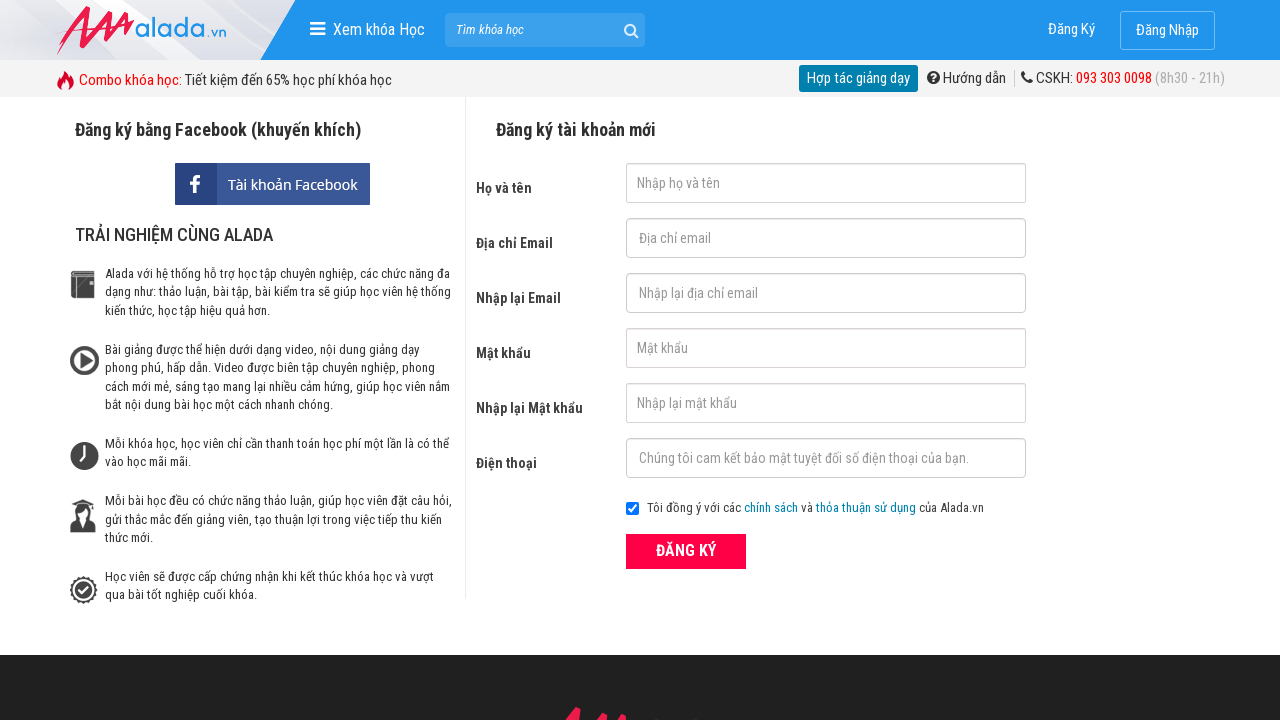

Cleared first name field on input#txtFirstname
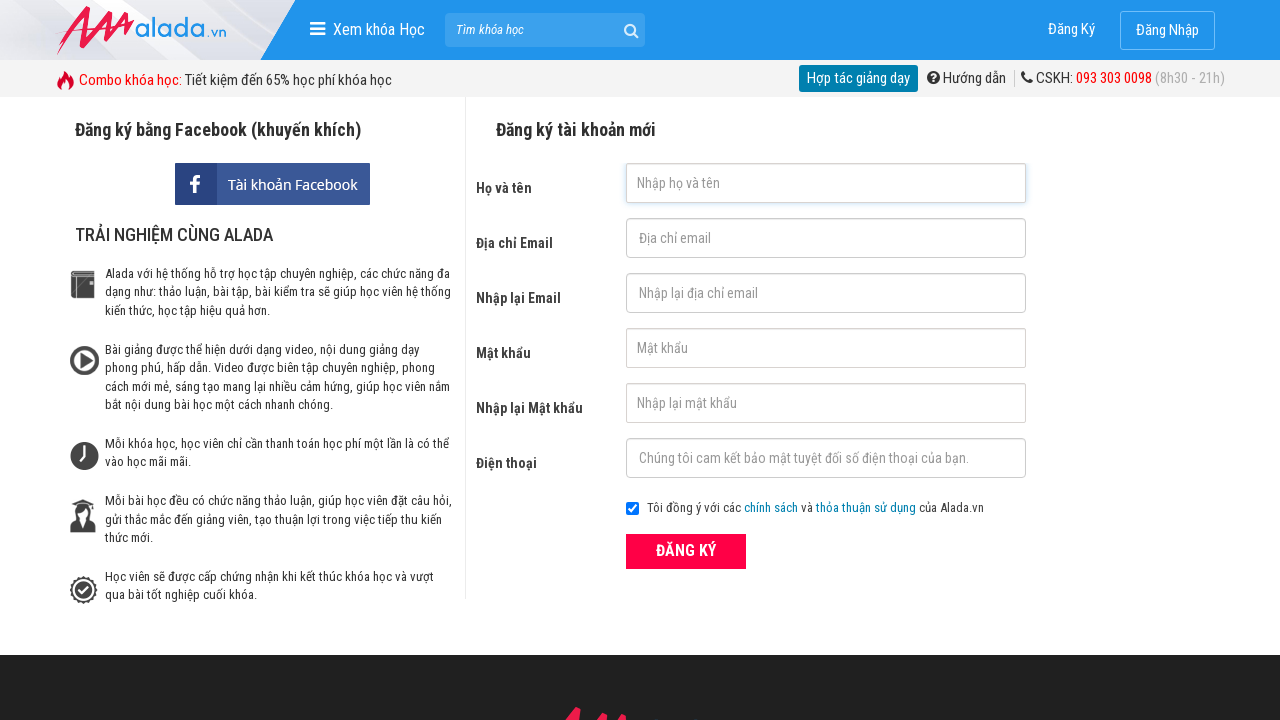

Cleared email field on input#txtEmail
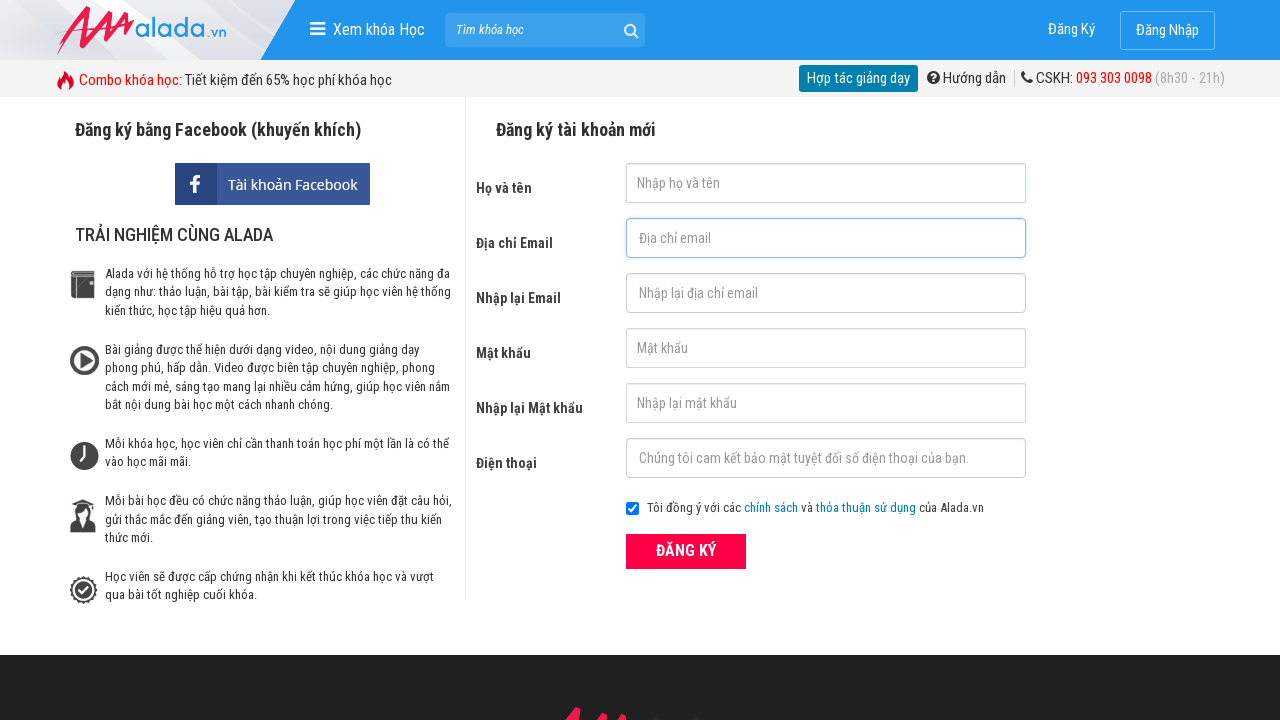

Cleared confirm email field on input#txtCEmail
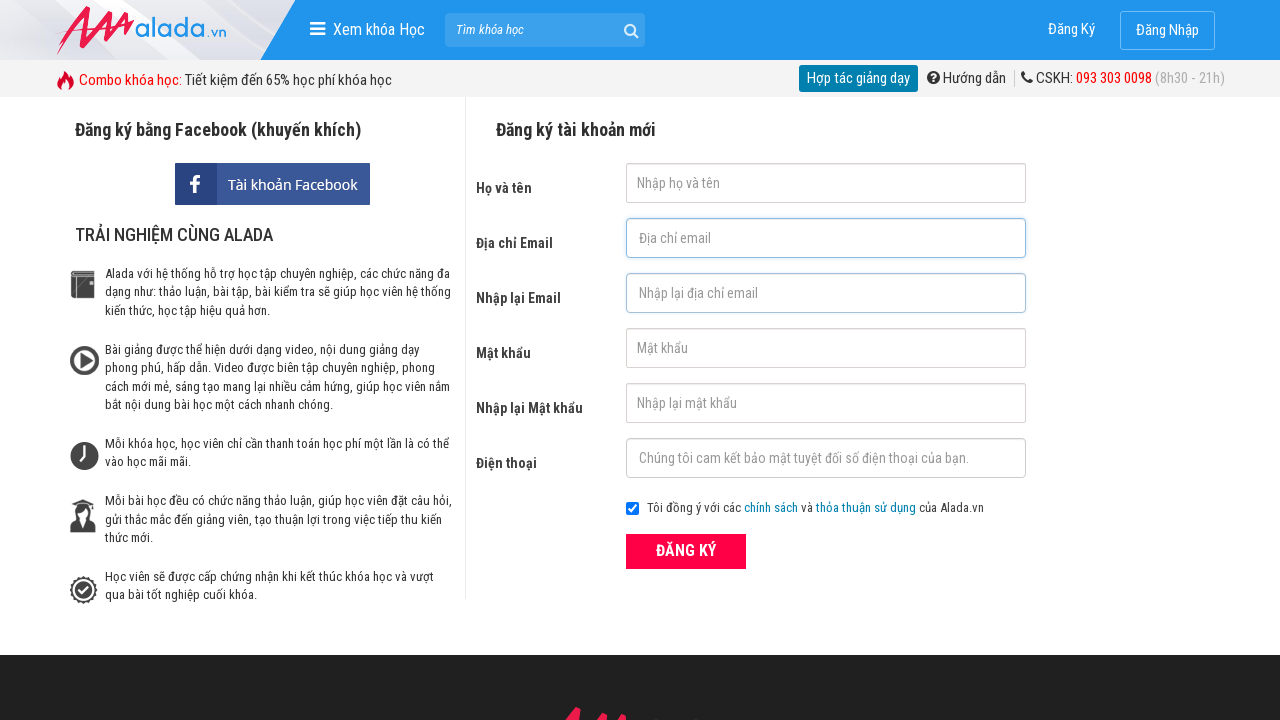

Cleared password field on input#txtPassword
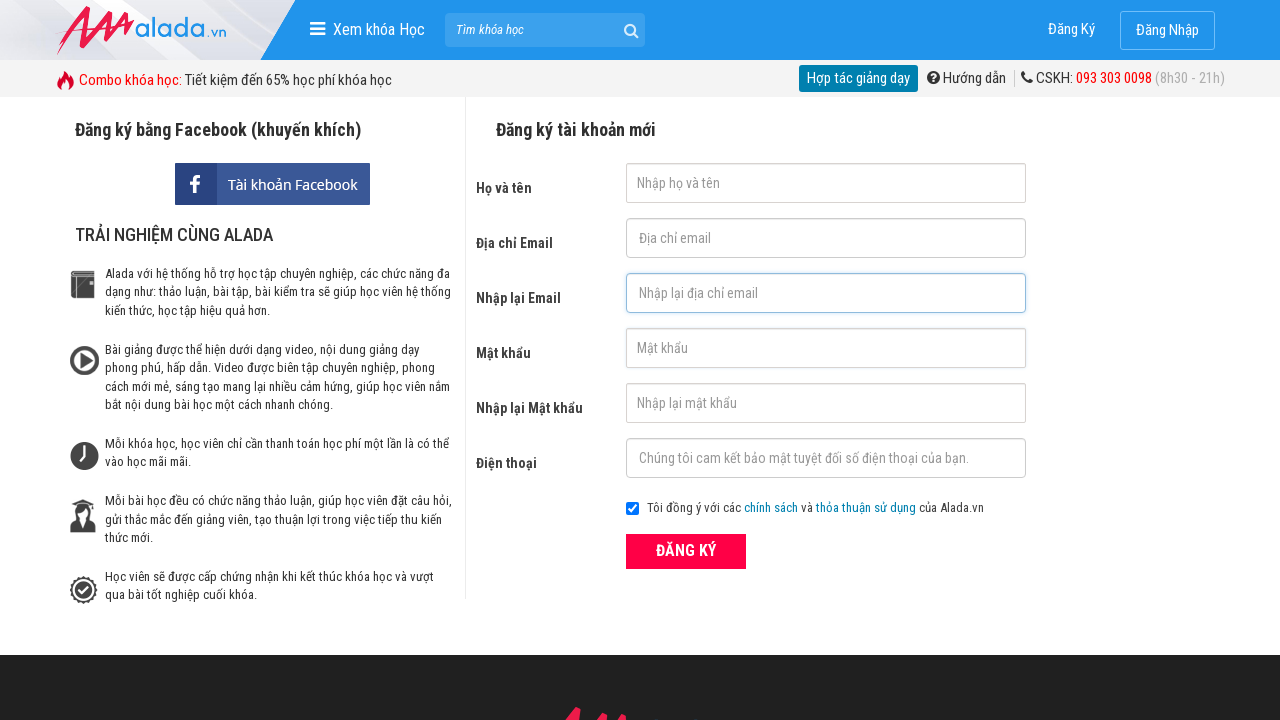

Cleared confirm password field on input#txtCPassword
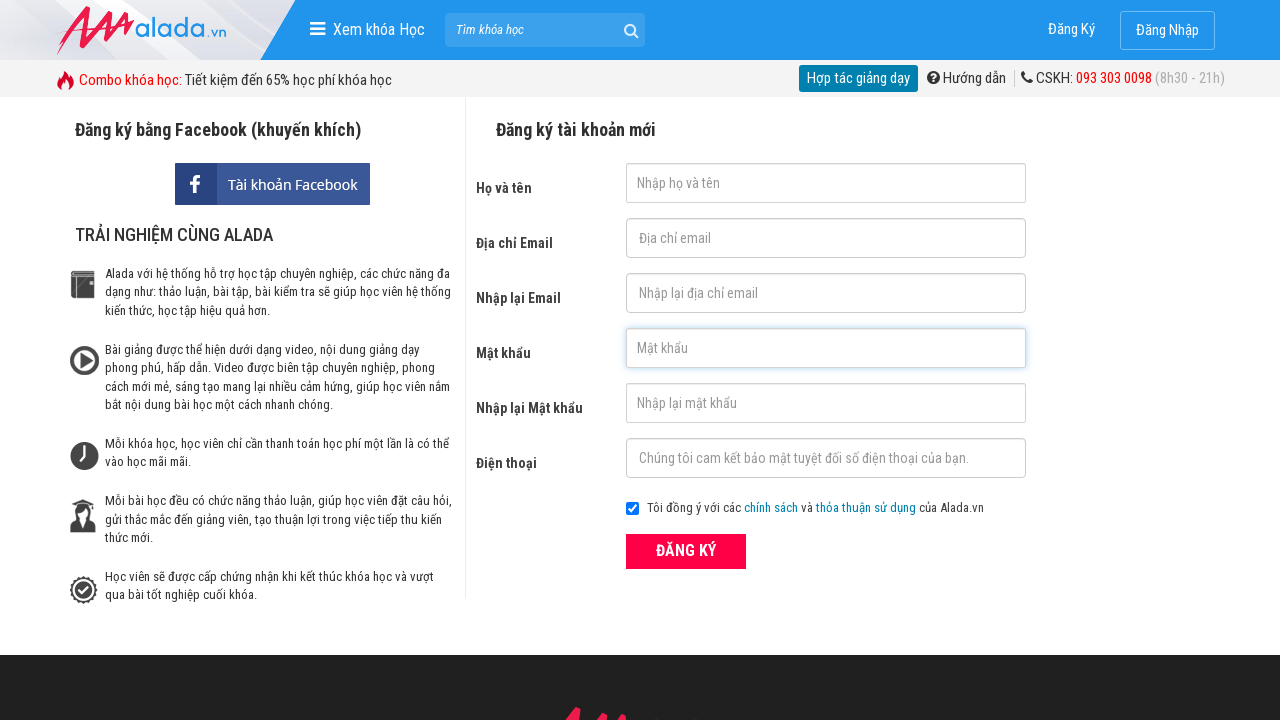

Cleared phone field on input#txtPhone
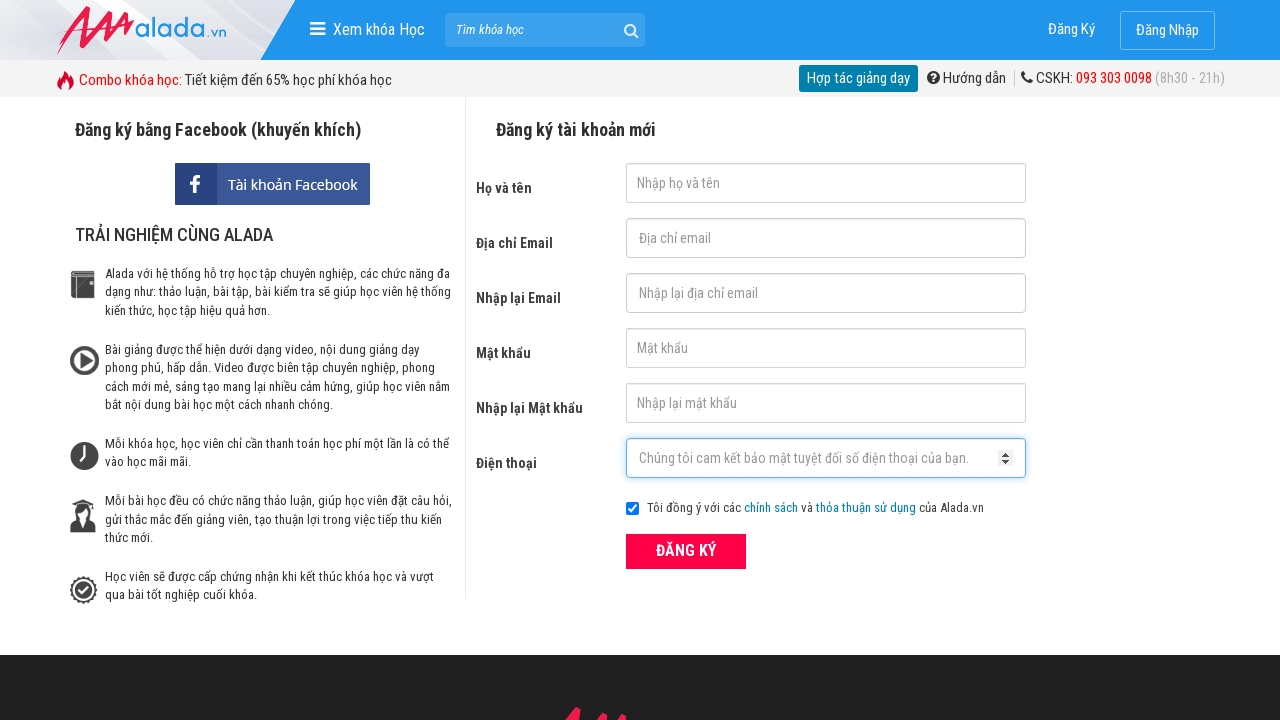

Filled first name field with 'Pham Van Tuan' on input#txtFirstname
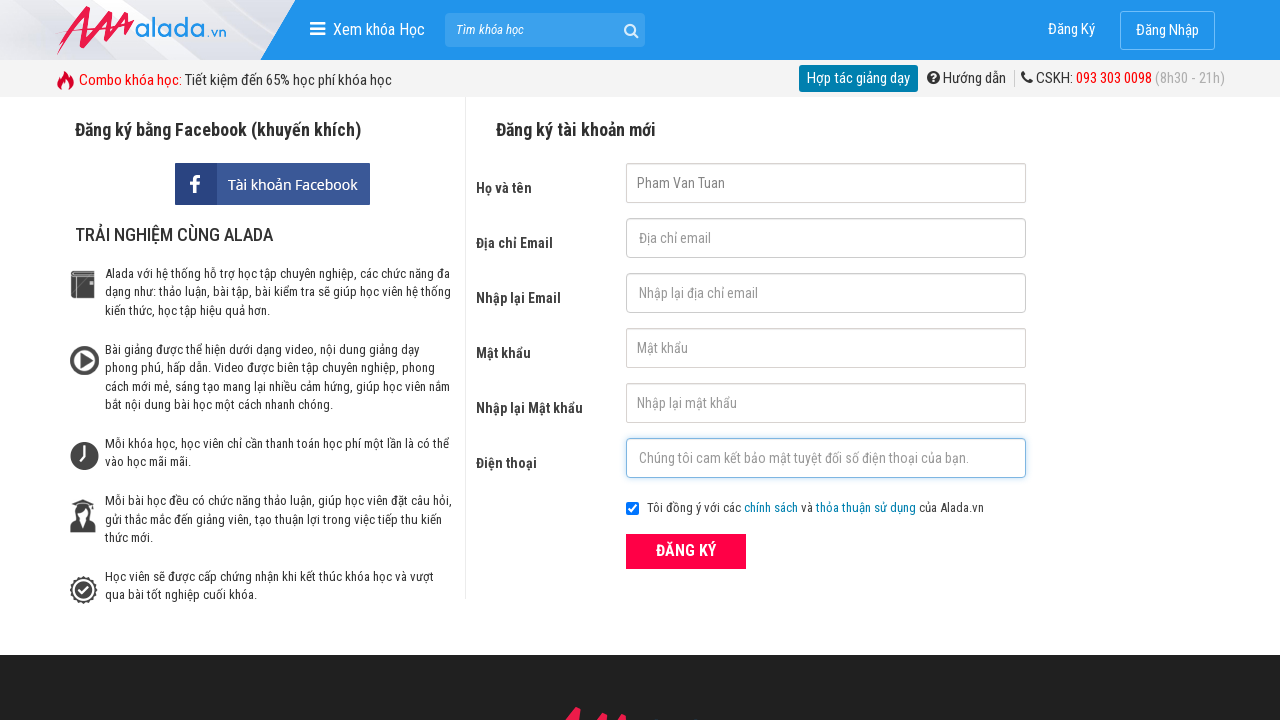

Filled email field with 'tuanpv@gmail.com' on input#txtEmail
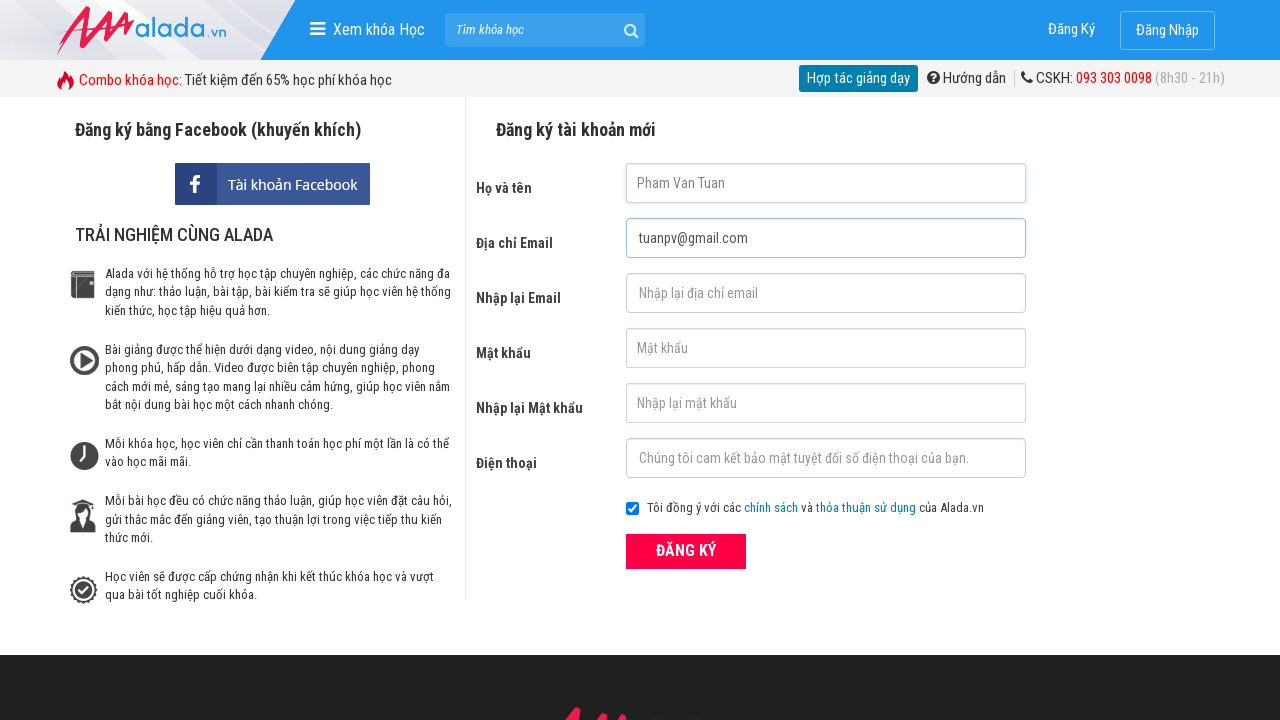

Filled confirm email field with 'tuanpv@gmail.com' on input#txtCEmail
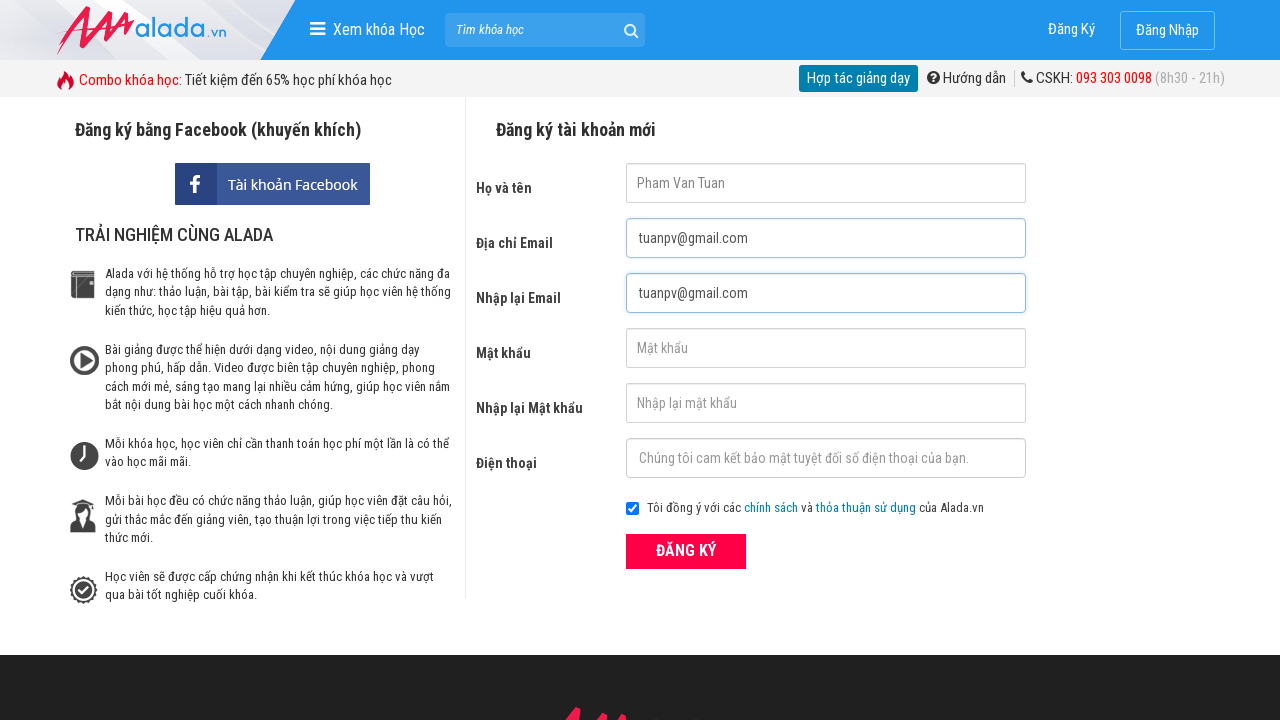

Filled password field with 'Abc@123' on input#txtPassword
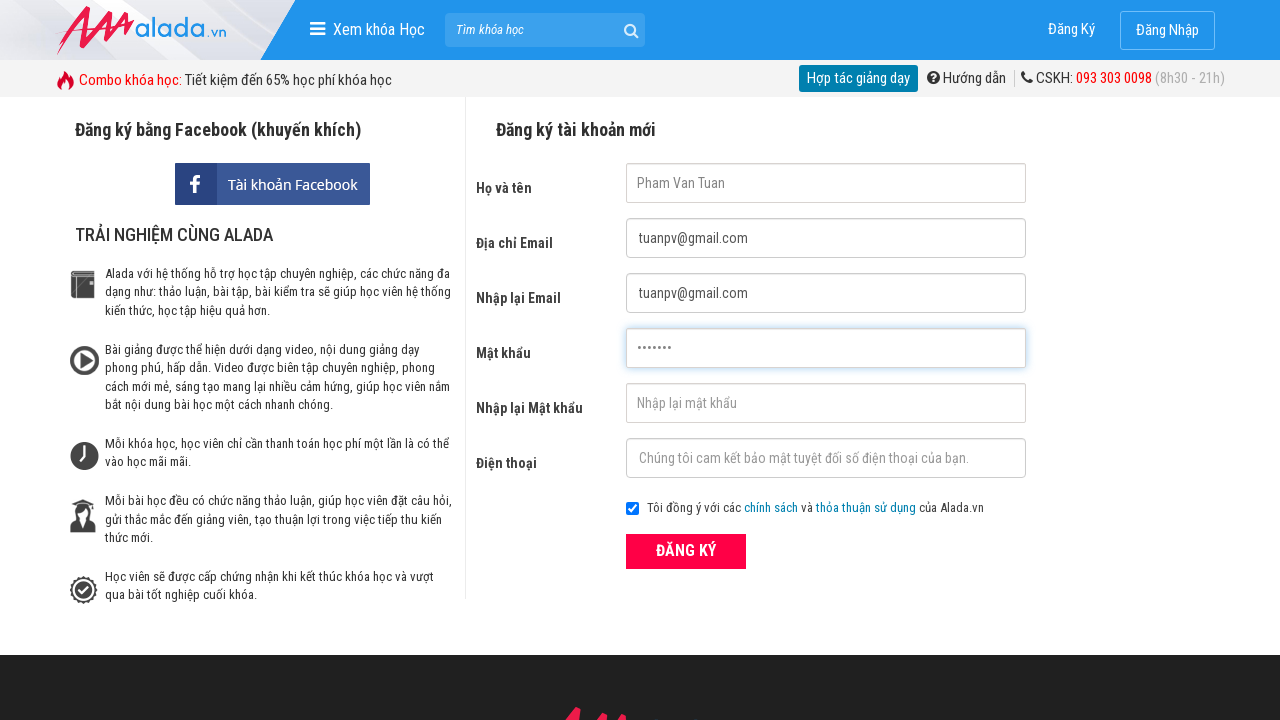

Filled confirm password field with 'Abc@124' (mismatched password) on input#txtCPassword
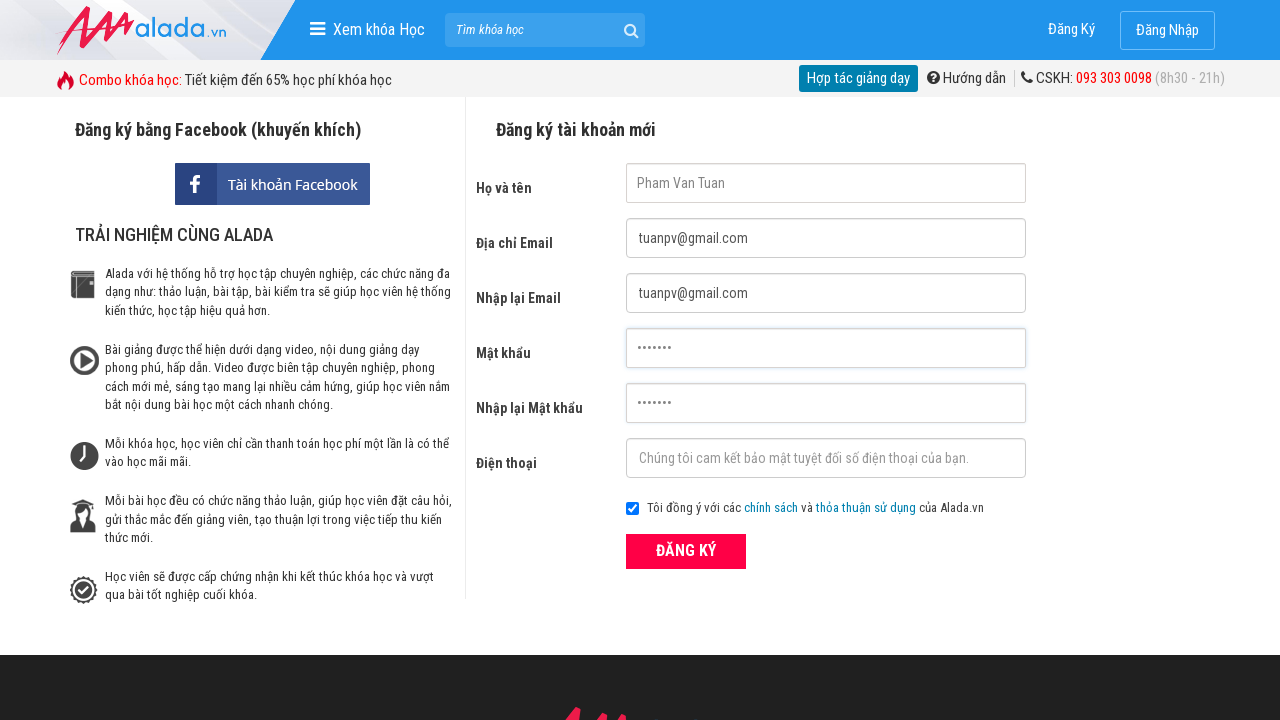

Filled phone field with '0987654321' on input#txtPhone
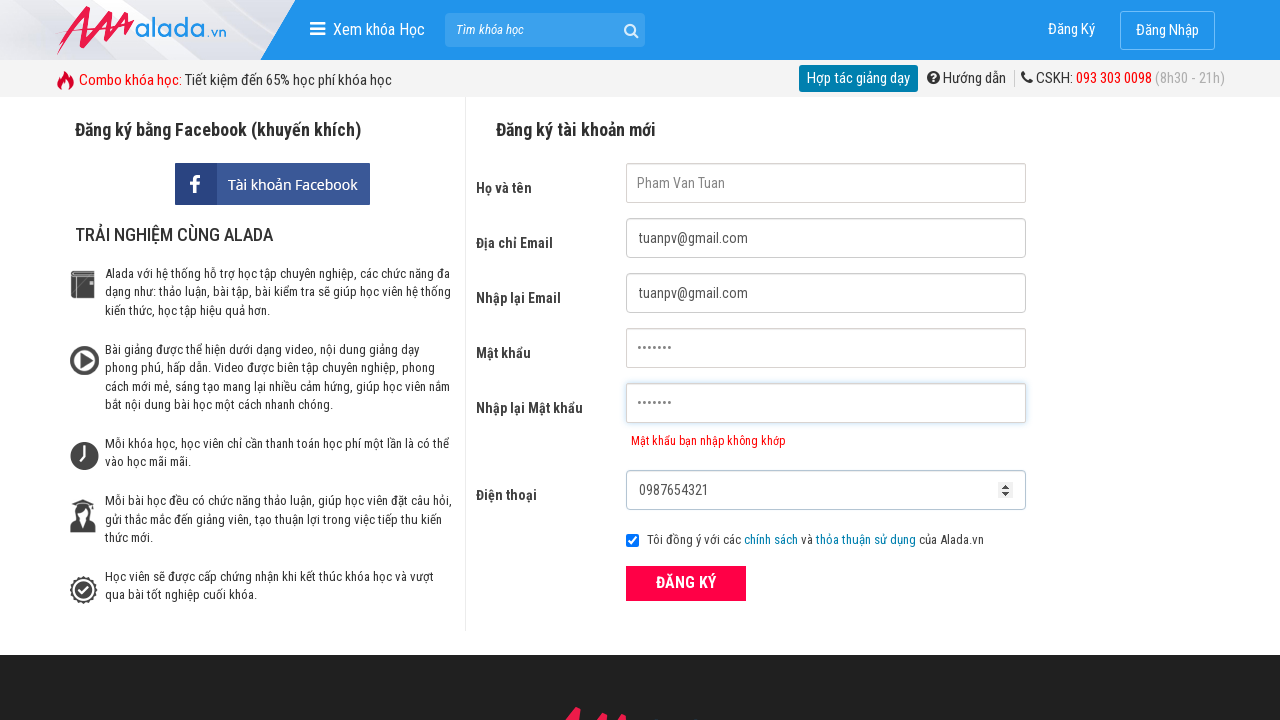

Clicked submit button to attempt registration at (686, 583) on button[type='submit']
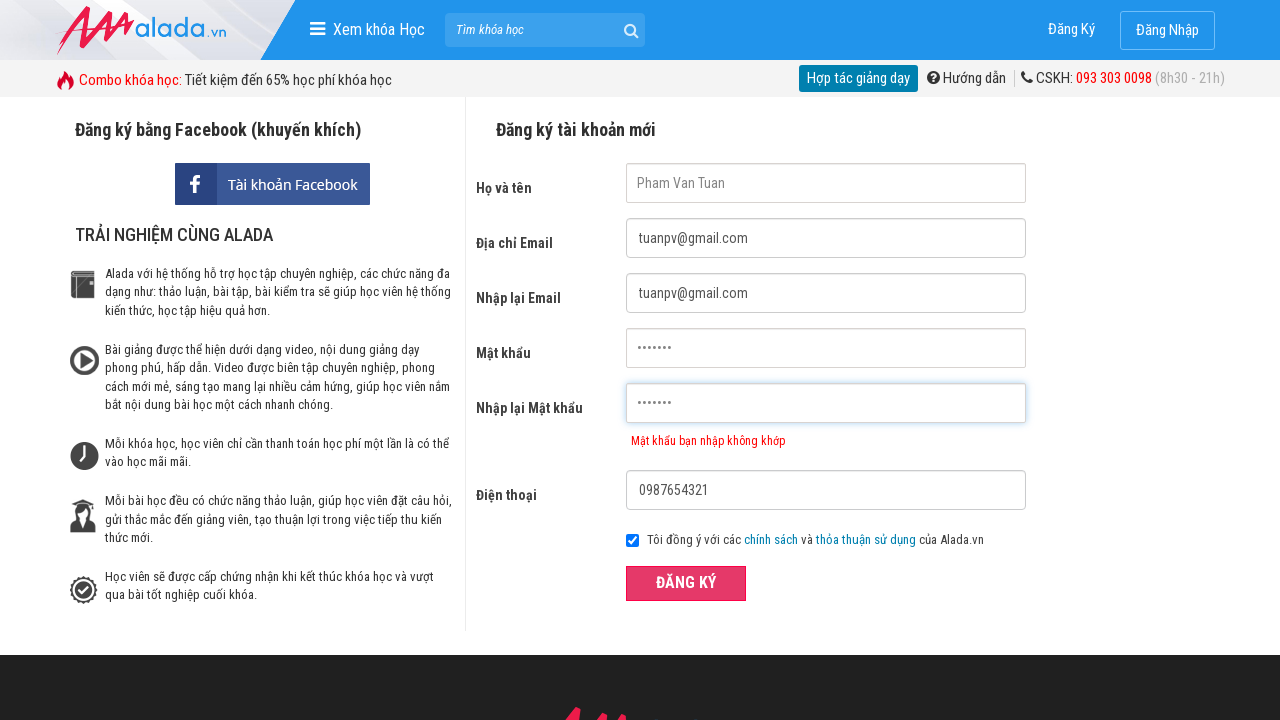

Confirm password error message appeared
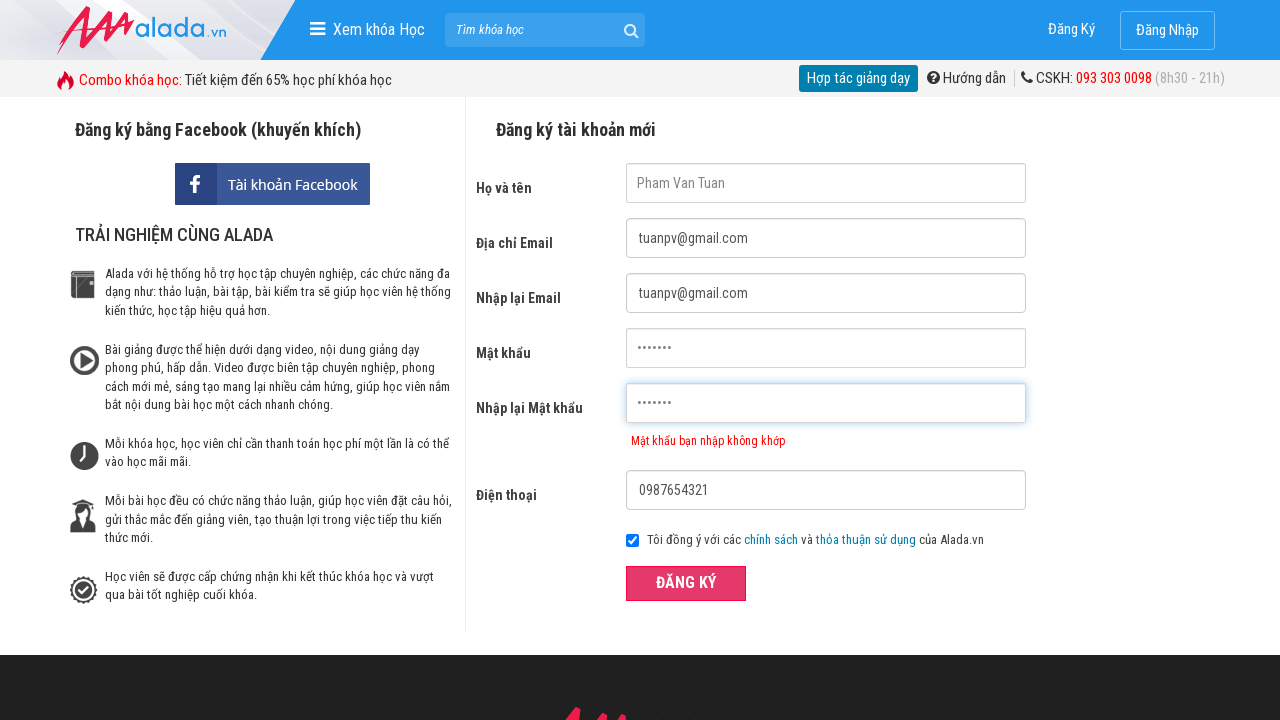

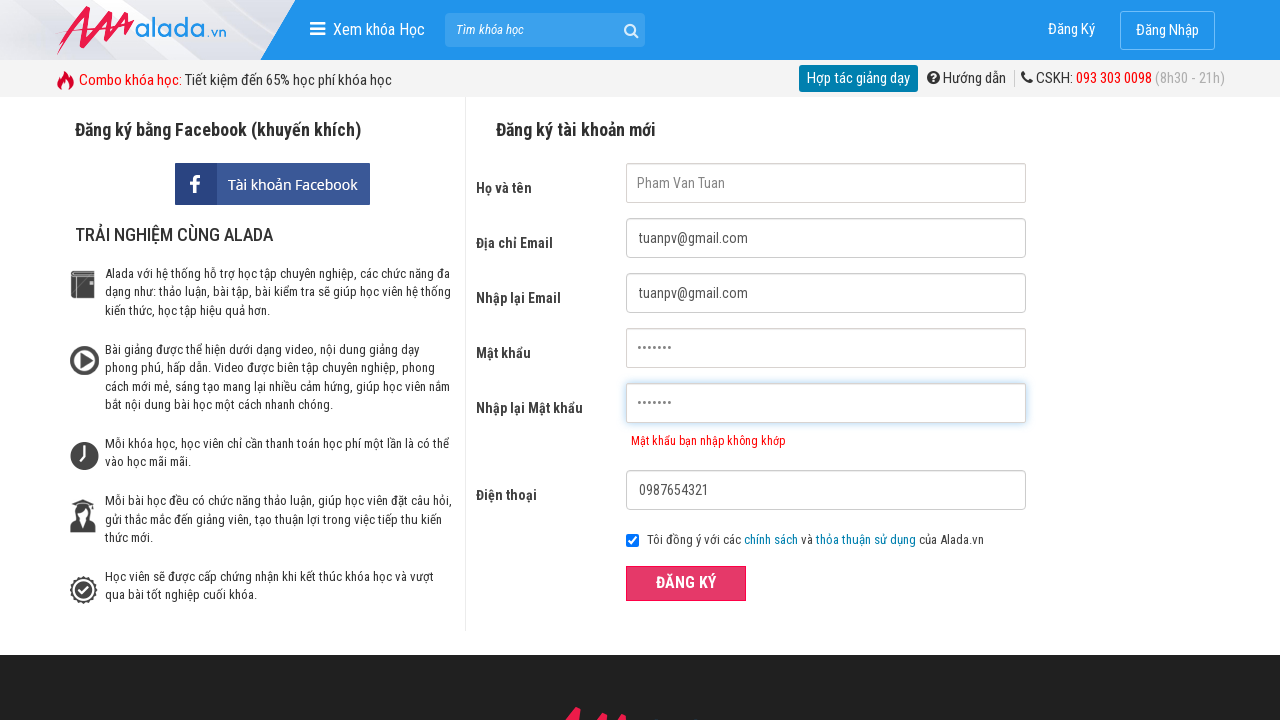